Tests frame handling by navigating to a frames demo page and filling a text input field within an iframe using frame locators.

Starting URL: https://ui.vision/demo/webtest/frames/

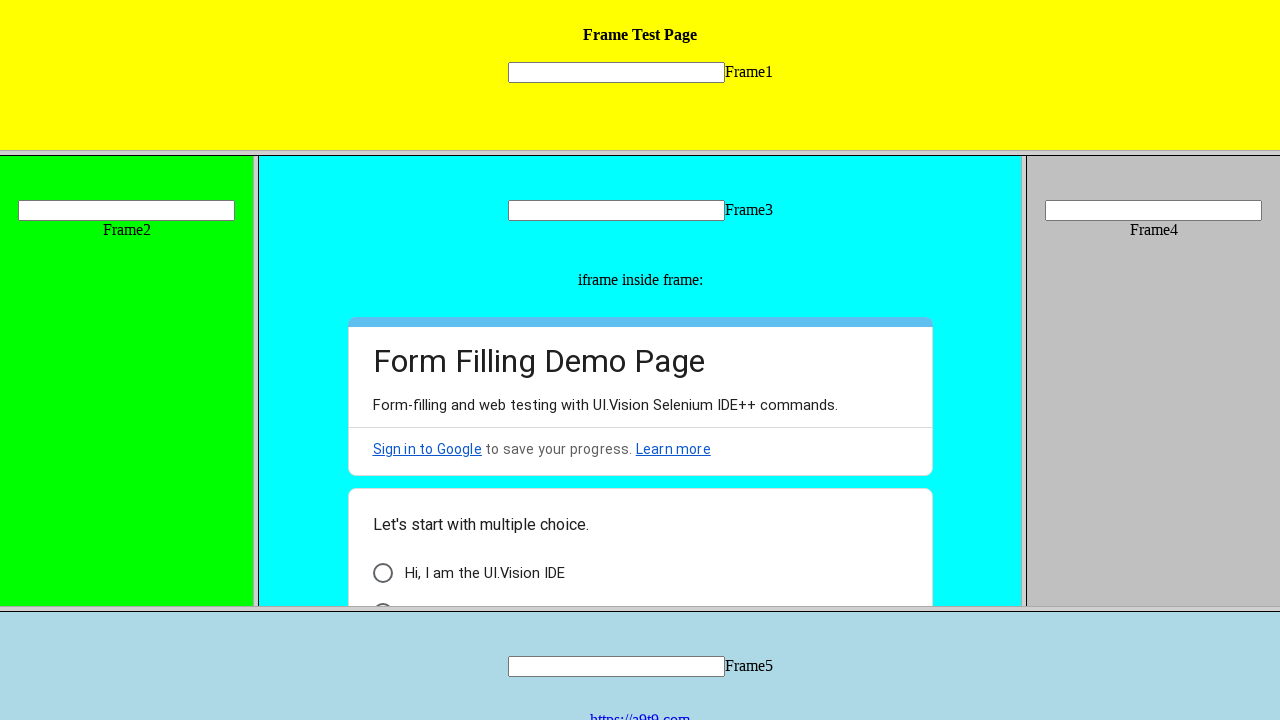

Navigated to frames demo page
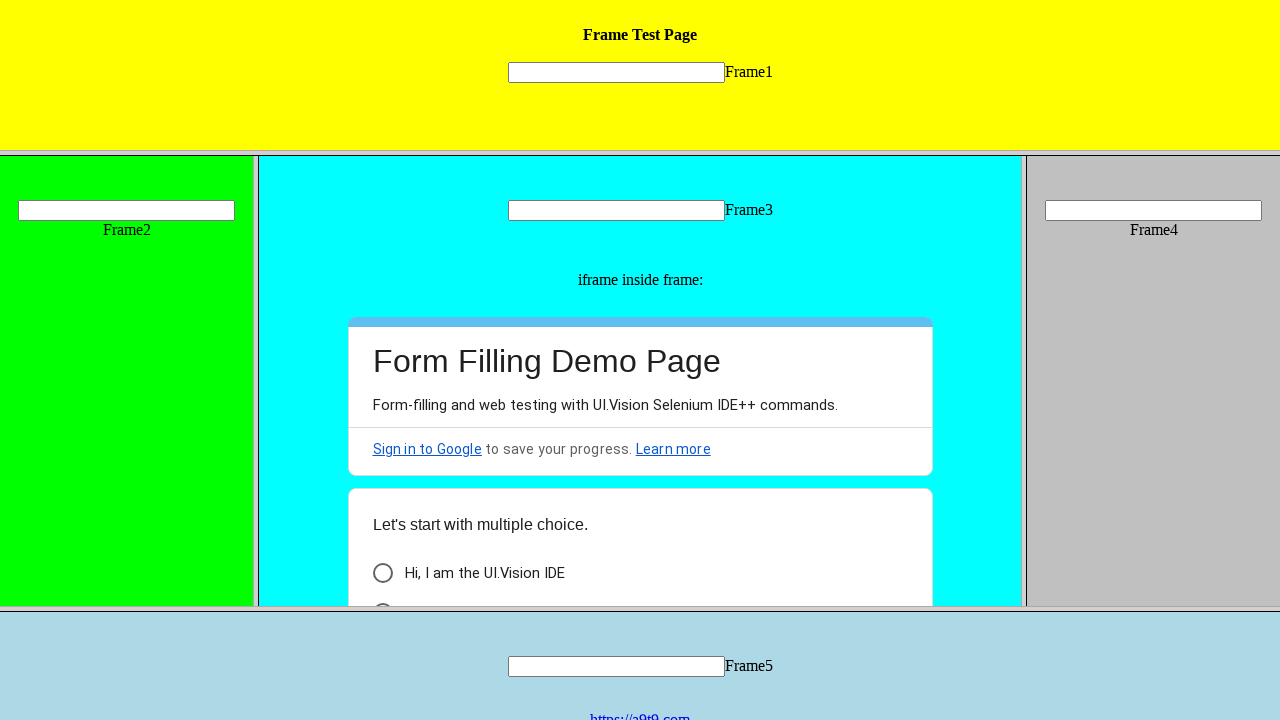

Located frame by URL (frame_1.html)
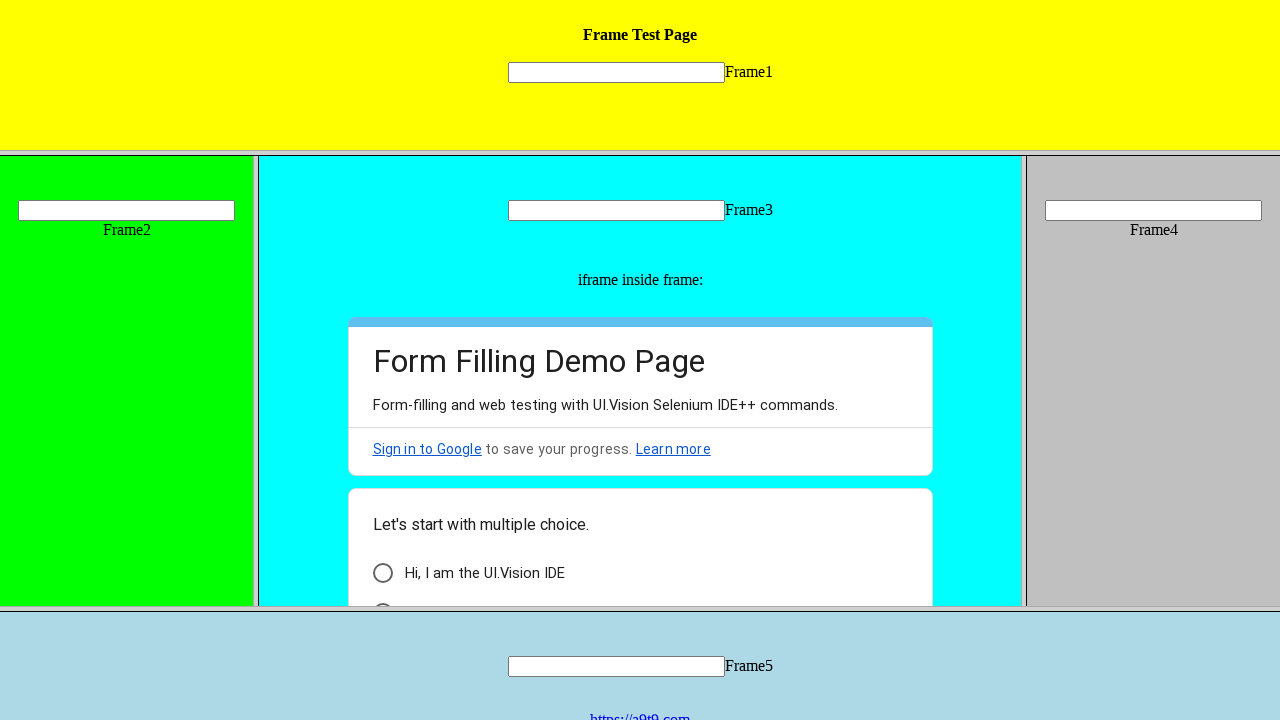

Filled text input field within iframe with 'Home' on [name="mytext1"]
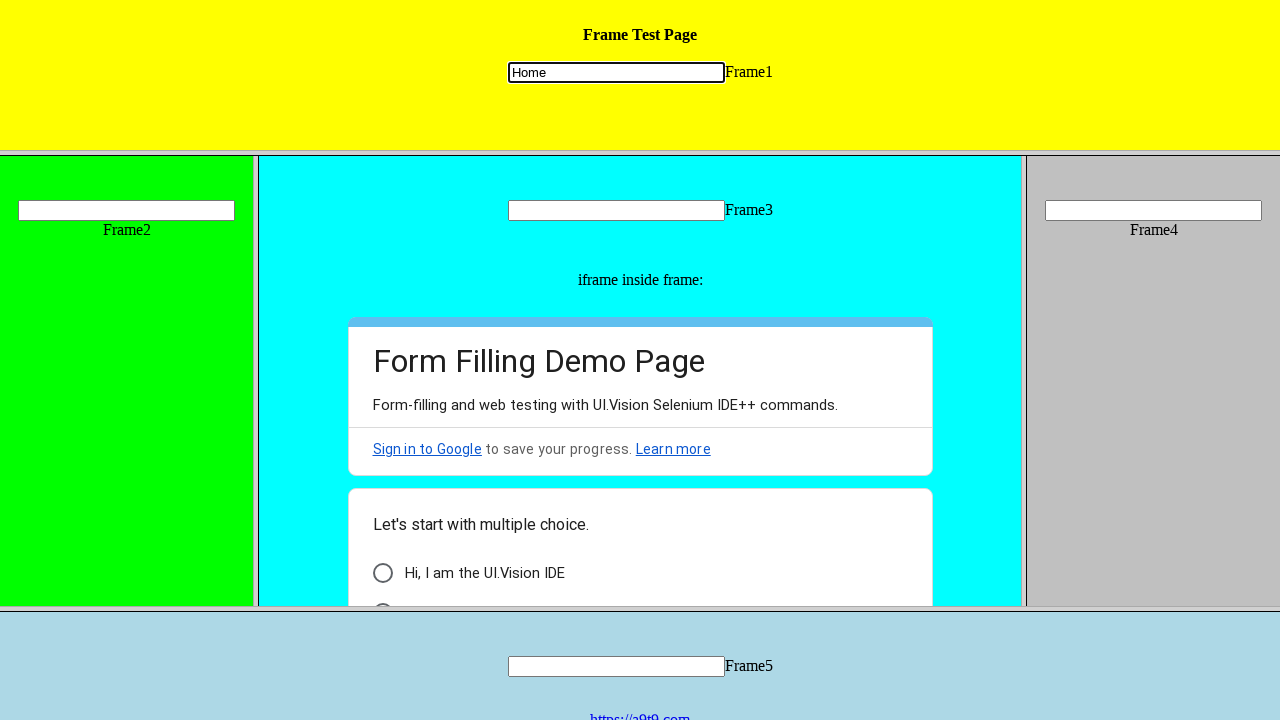

Waited 2 seconds for the action to be visible
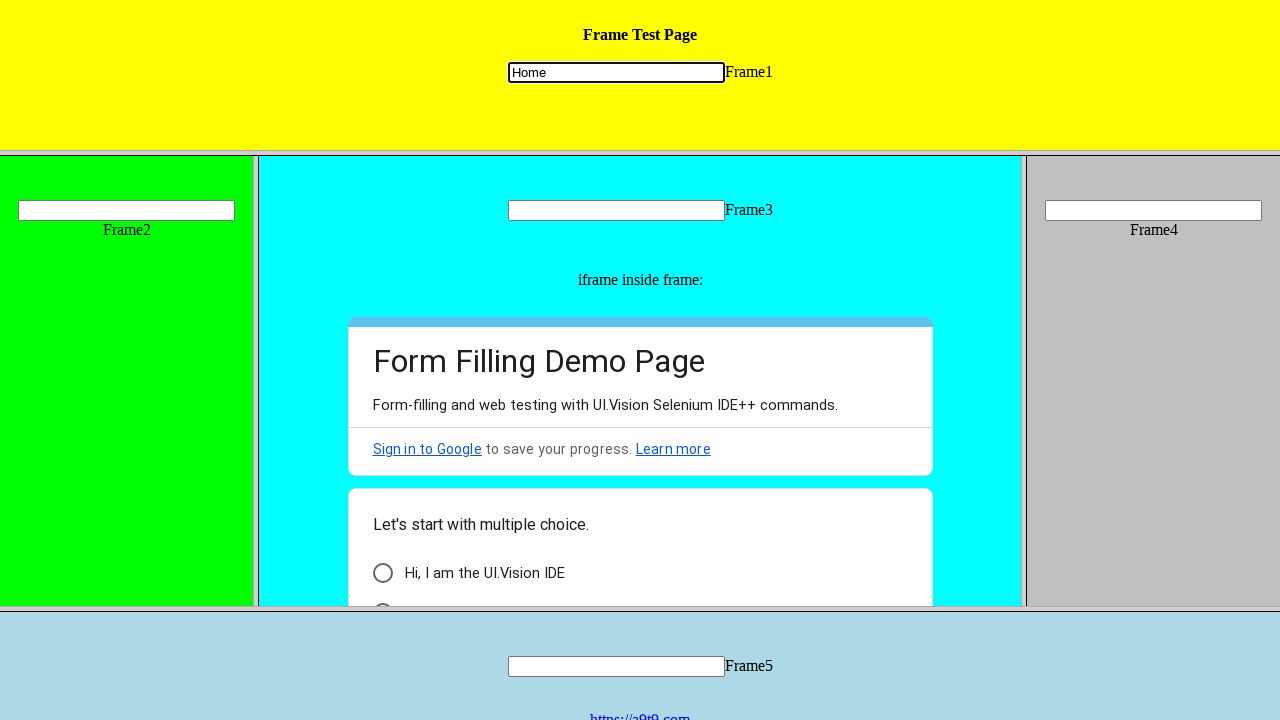

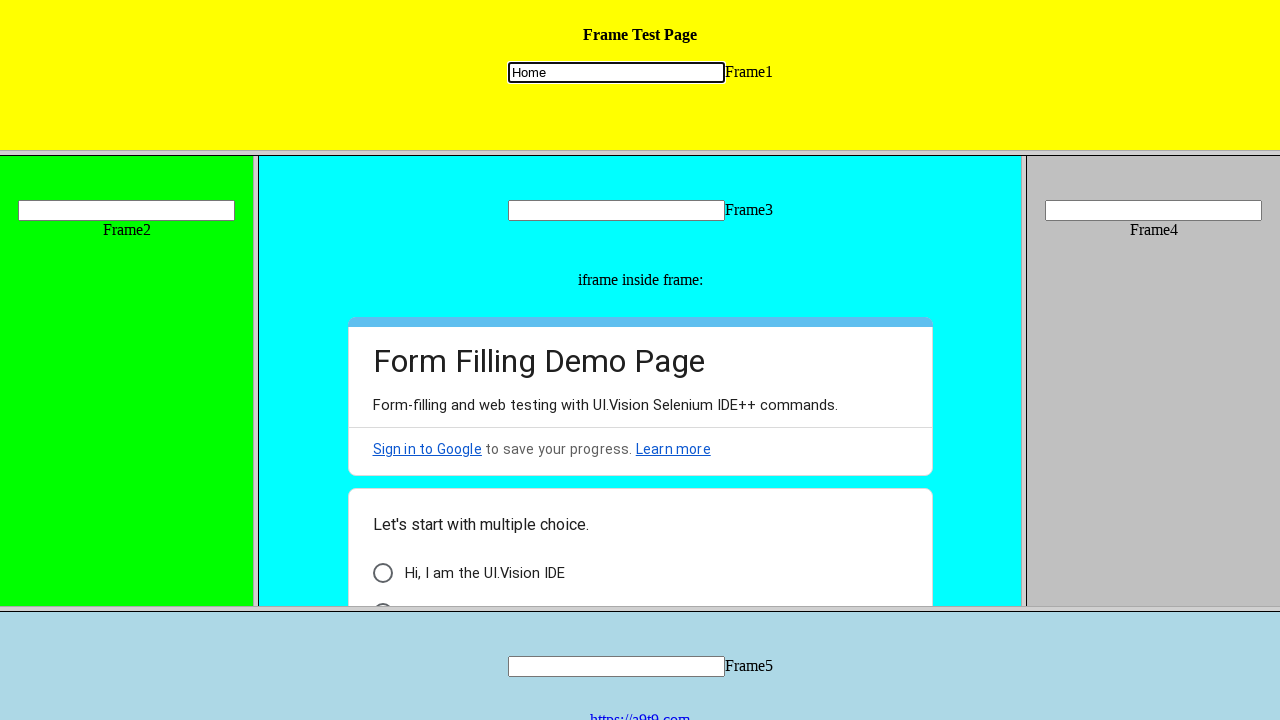